Tests dynamic content loading by clicking a start button and waiting for content to appear

Starting URL: https://the-internet.herokuapp.com/dynamic_loading/1

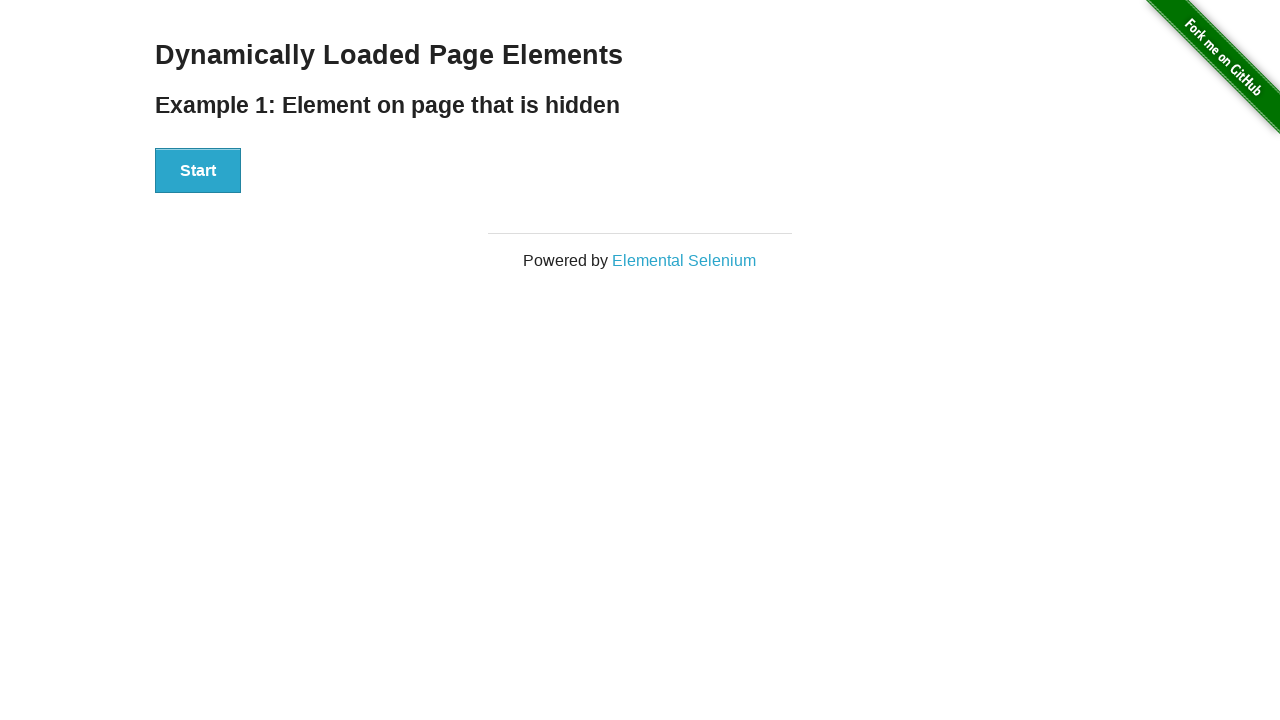

Clicked start button to trigger dynamic content loading at (198, 171) on [id='start'] button
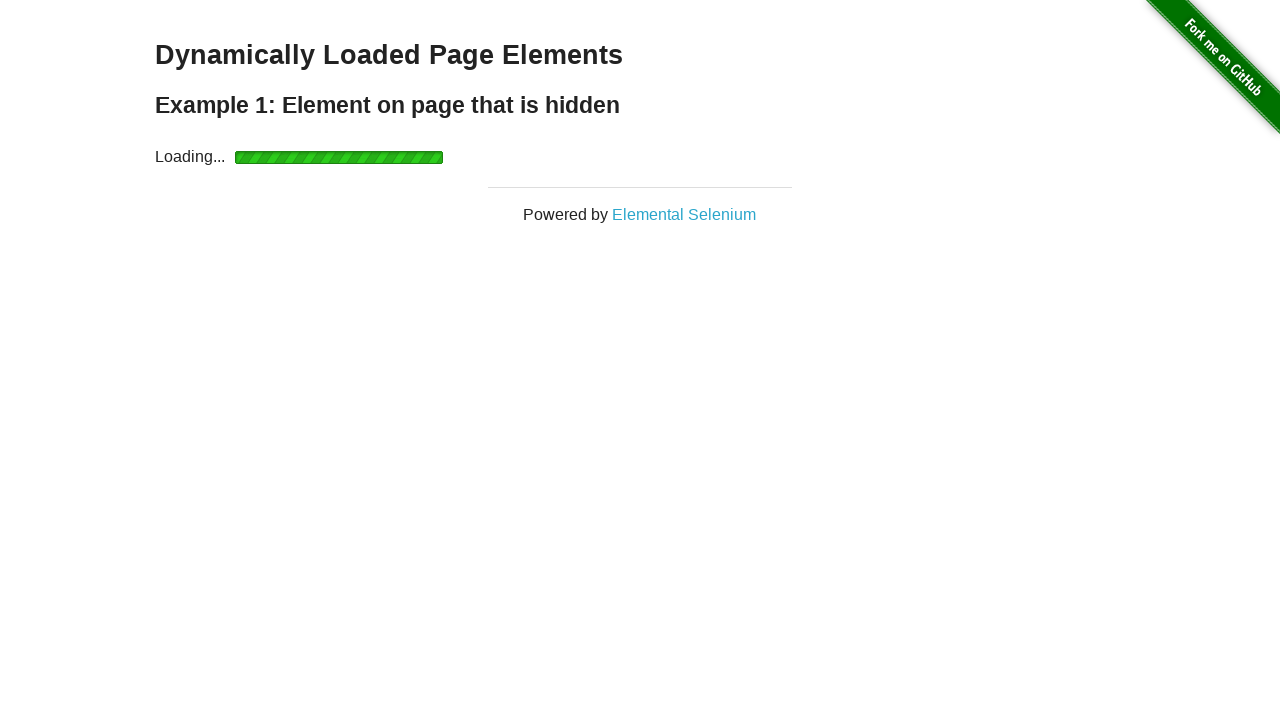

Waited for dynamically loaded content to appear
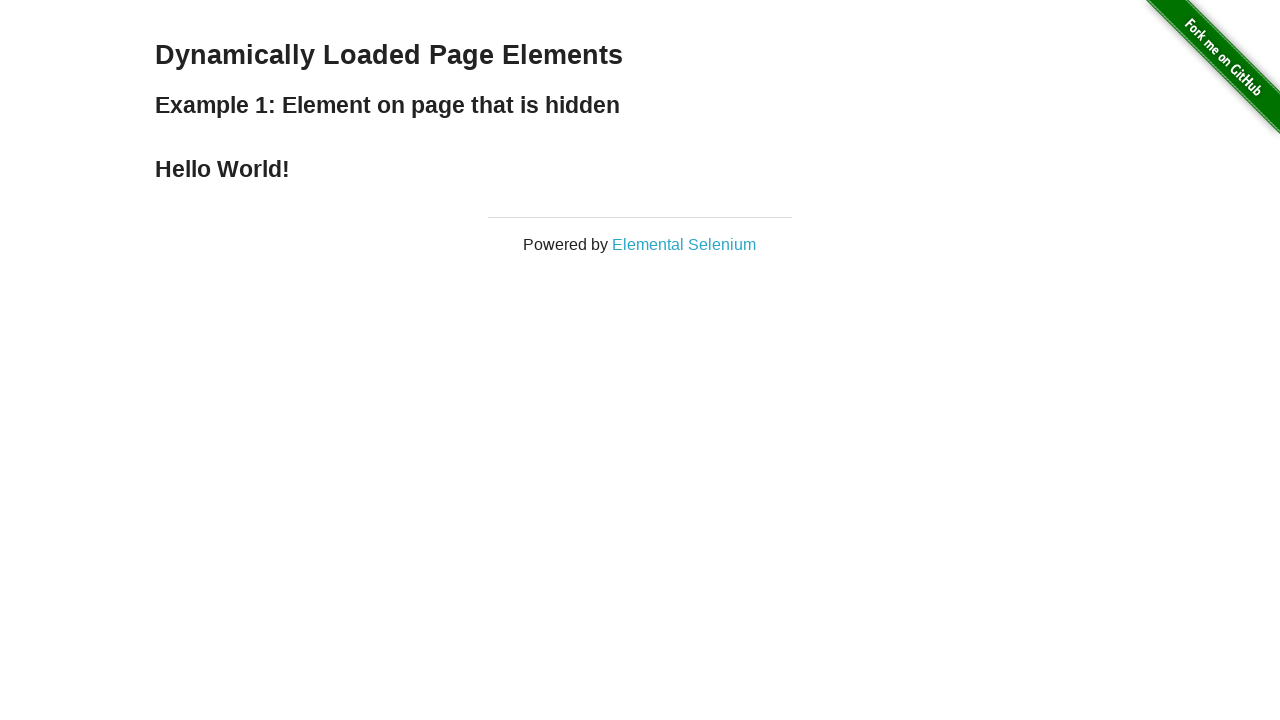

Retrieved loaded text: Hello World!
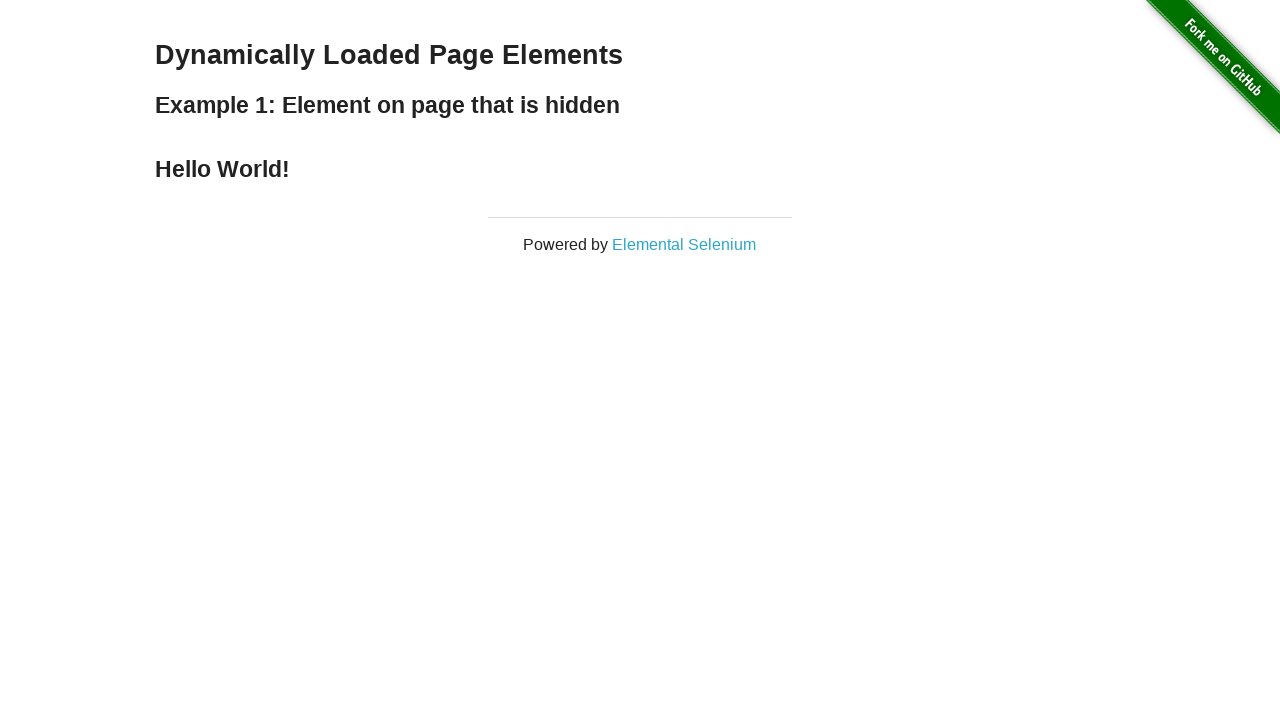

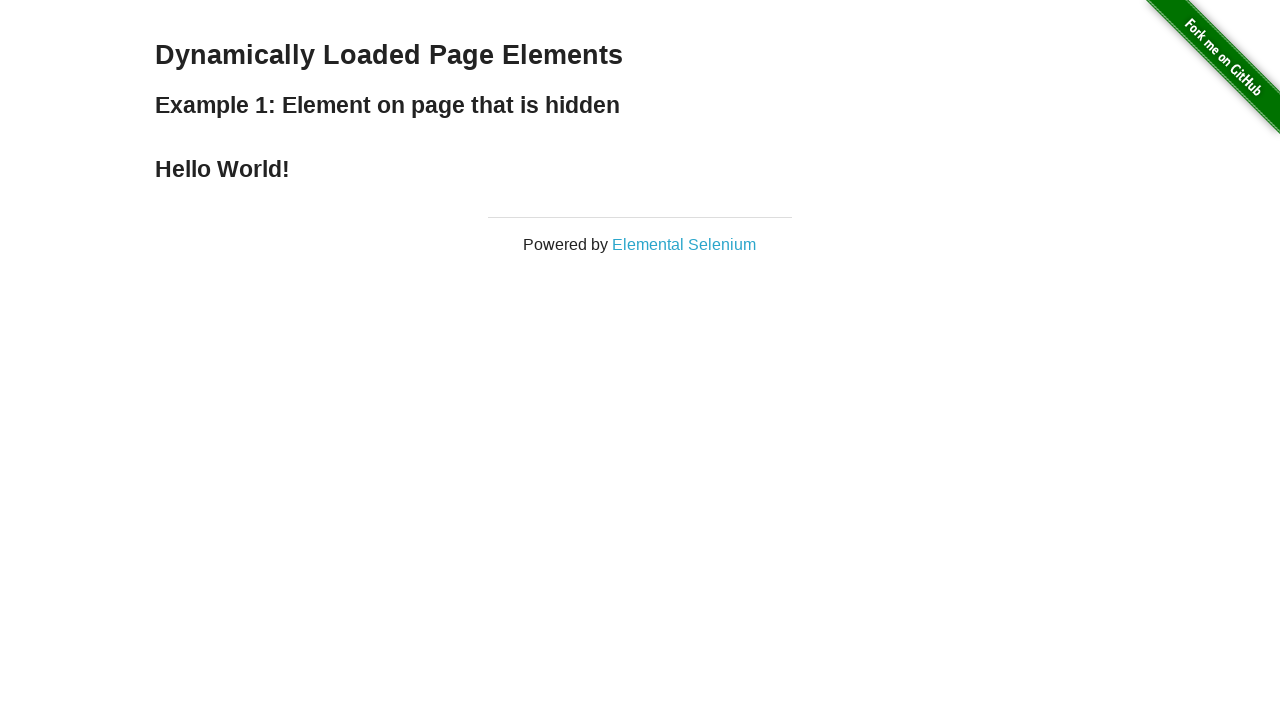